Tests checkbox handling by selecting the first 3 checkboxes, waiting, then unselecting any checkboxes that are currently selected

Starting URL: https://testautomationpractice.blogspot.com/

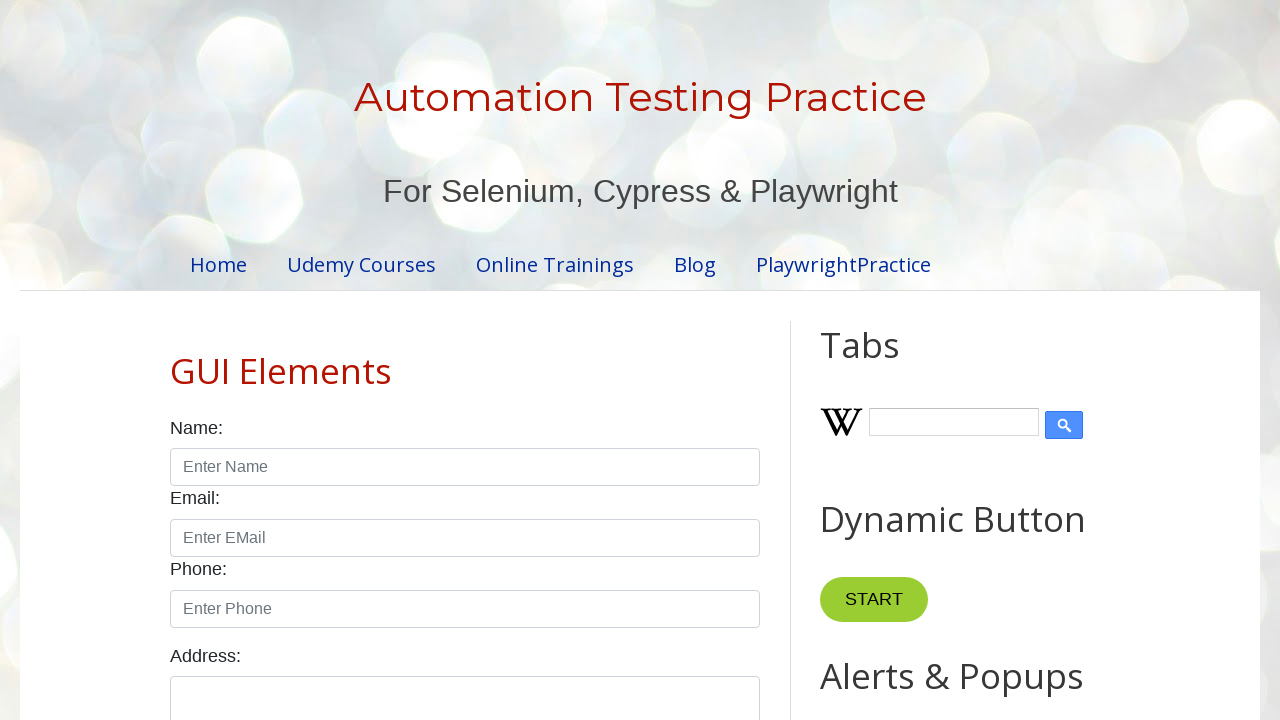

Located all checkboxes on the page
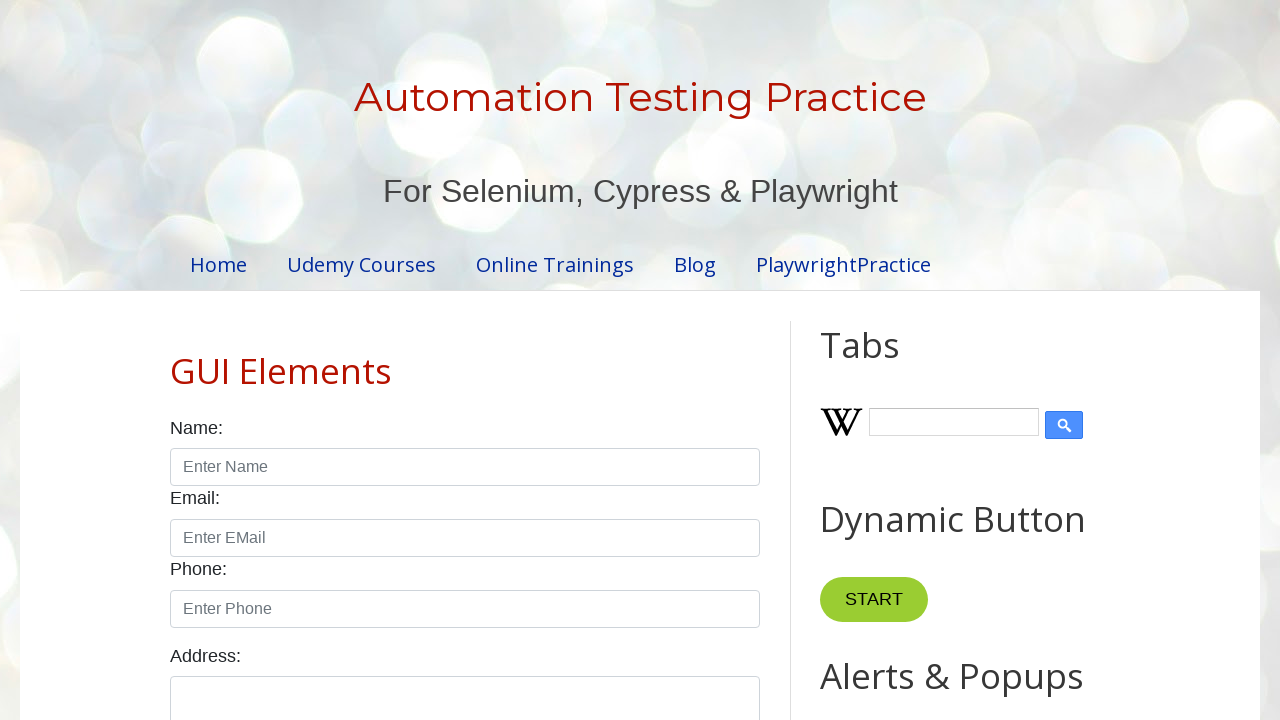

Waited for checkboxes to be available
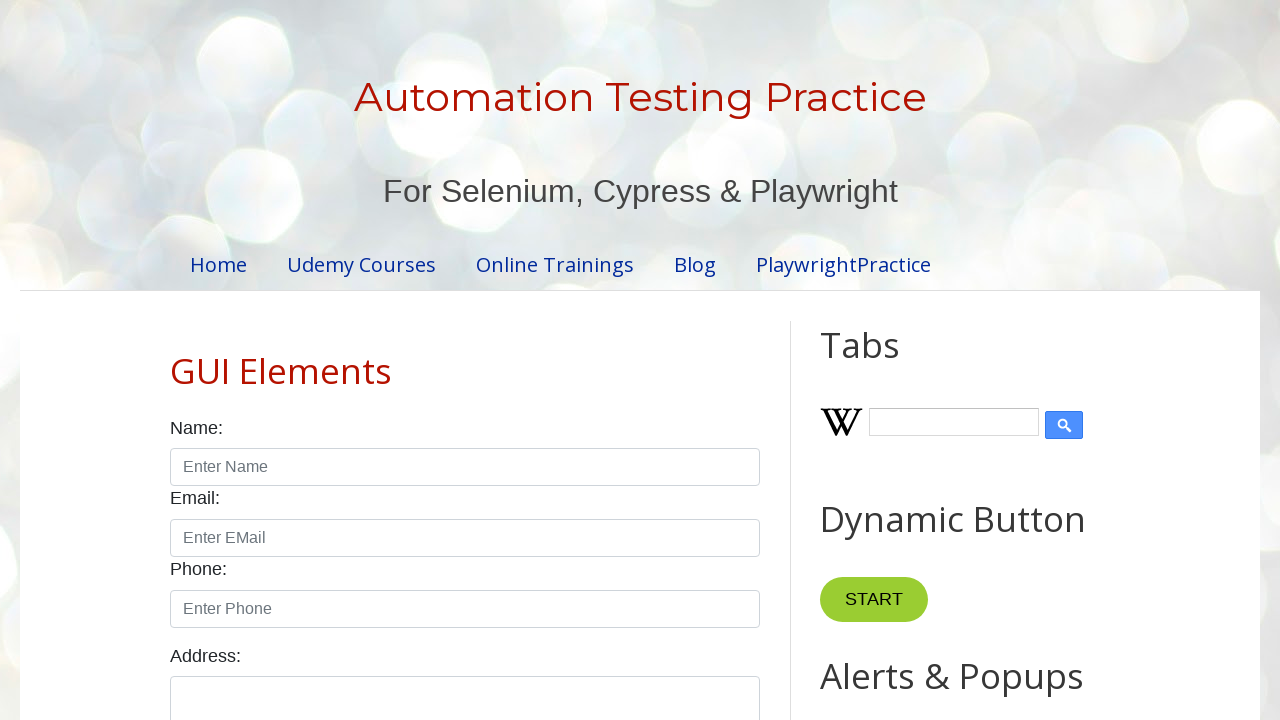

Clicked checkbox 1 to select it at (176, 360) on input.form-check-input[type='checkbox'] >> nth=0
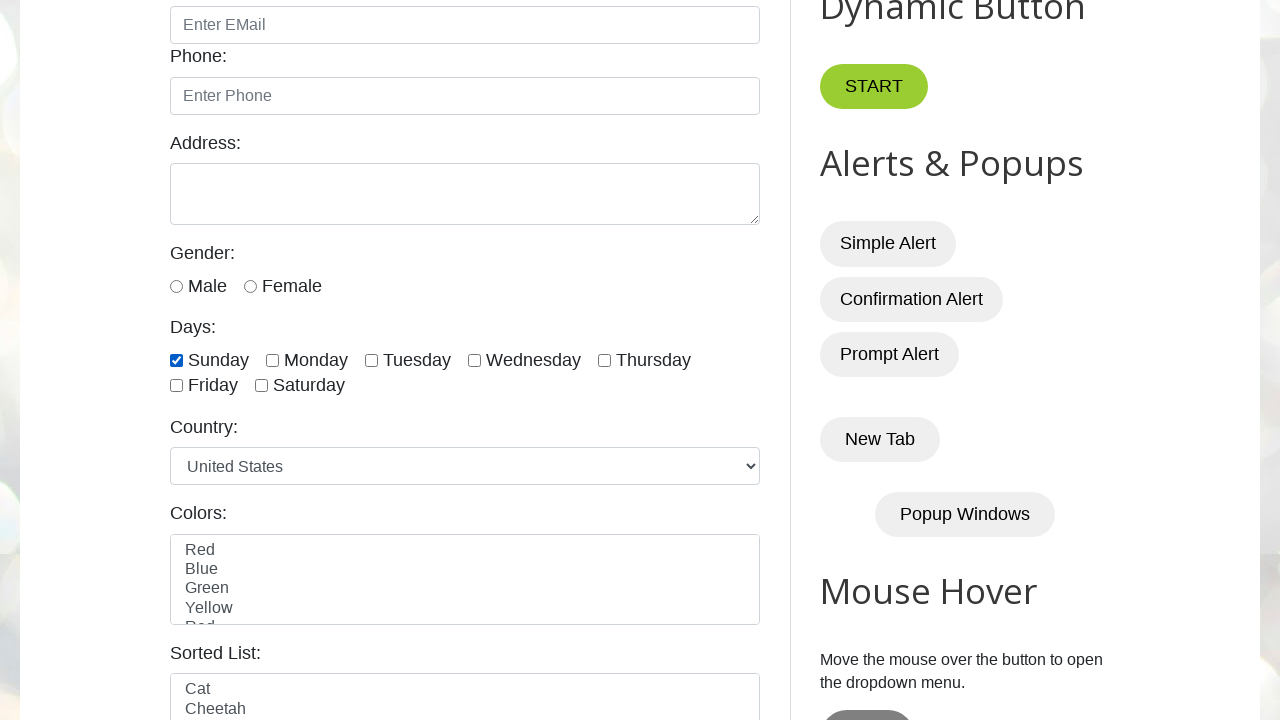

Clicked checkbox 2 to select it at (272, 360) on input.form-check-input[type='checkbox'] >> nth=1
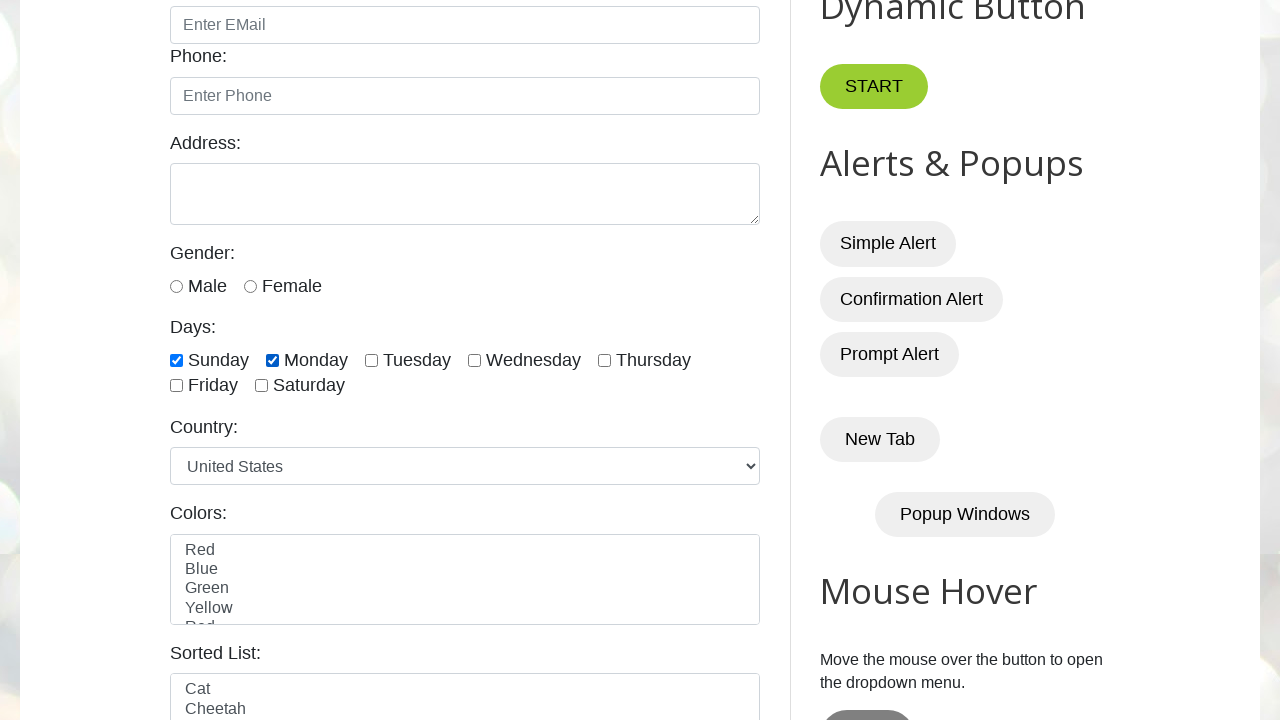

Clicked checkbox 3 to select it at (372, 360) on input.form-check-input[type='checkbox'] >> nth=2
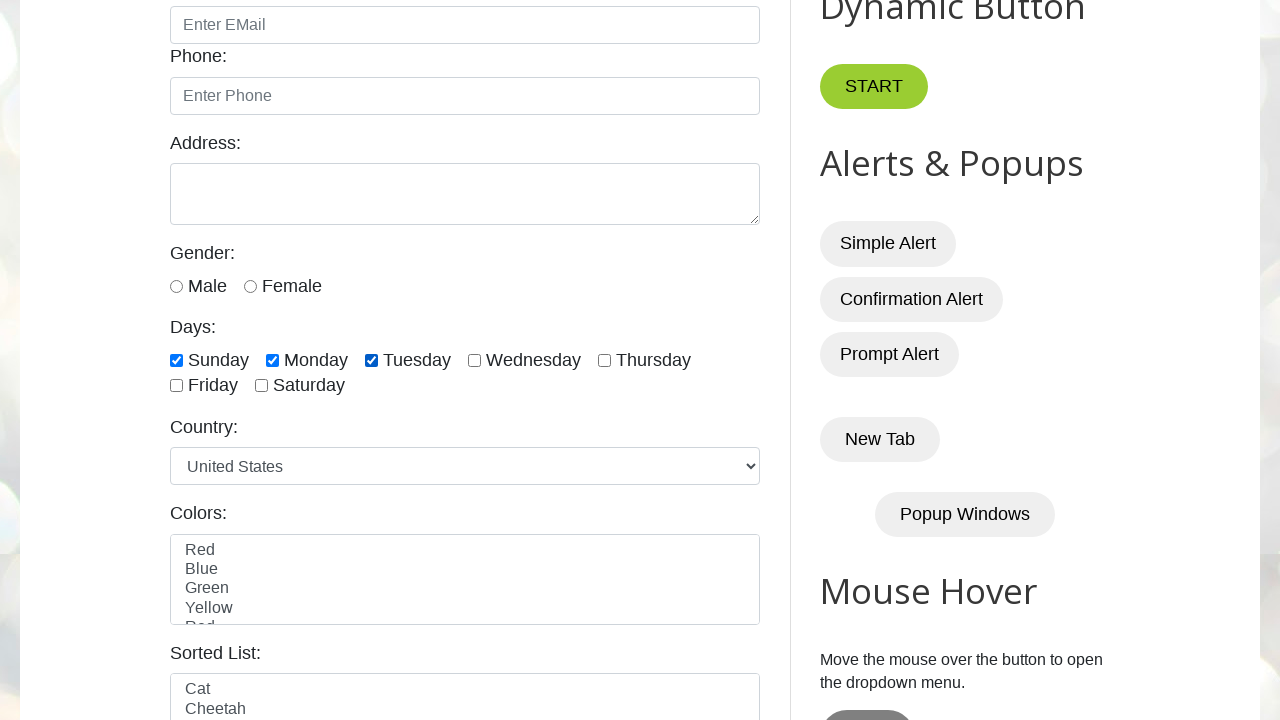

Waited 5 seconds
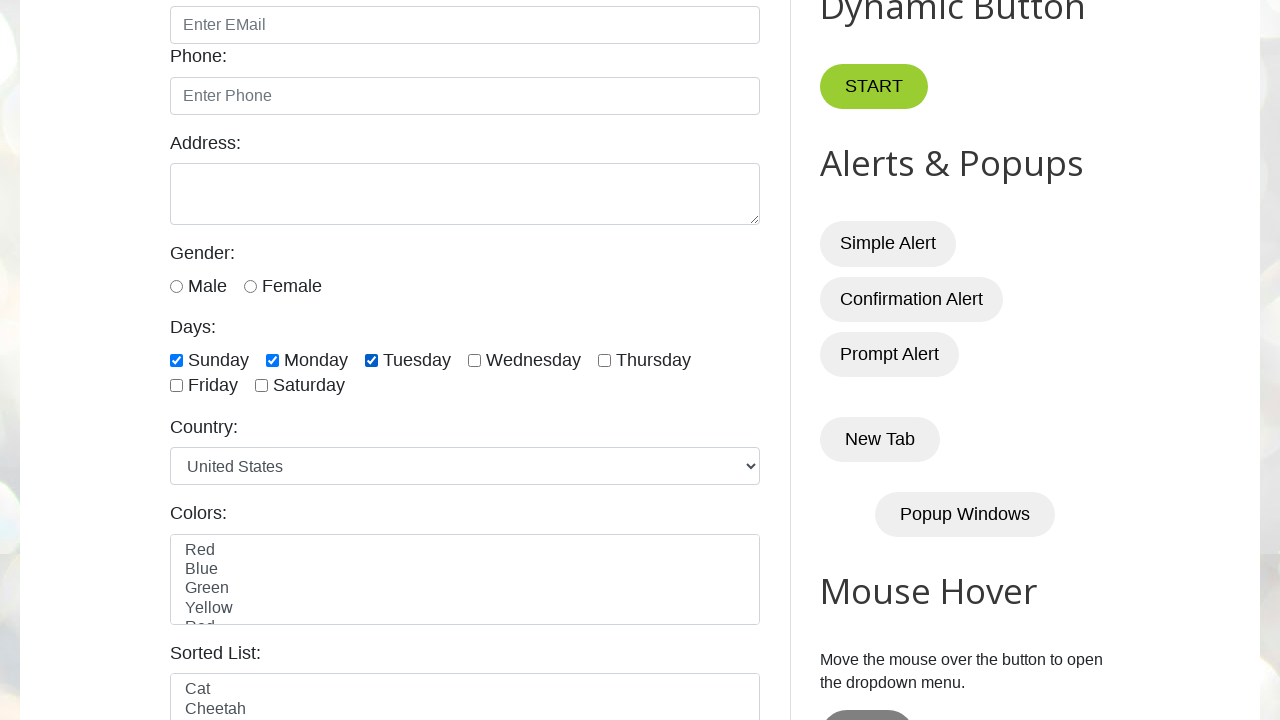

Retrieved total checkbox count: 7
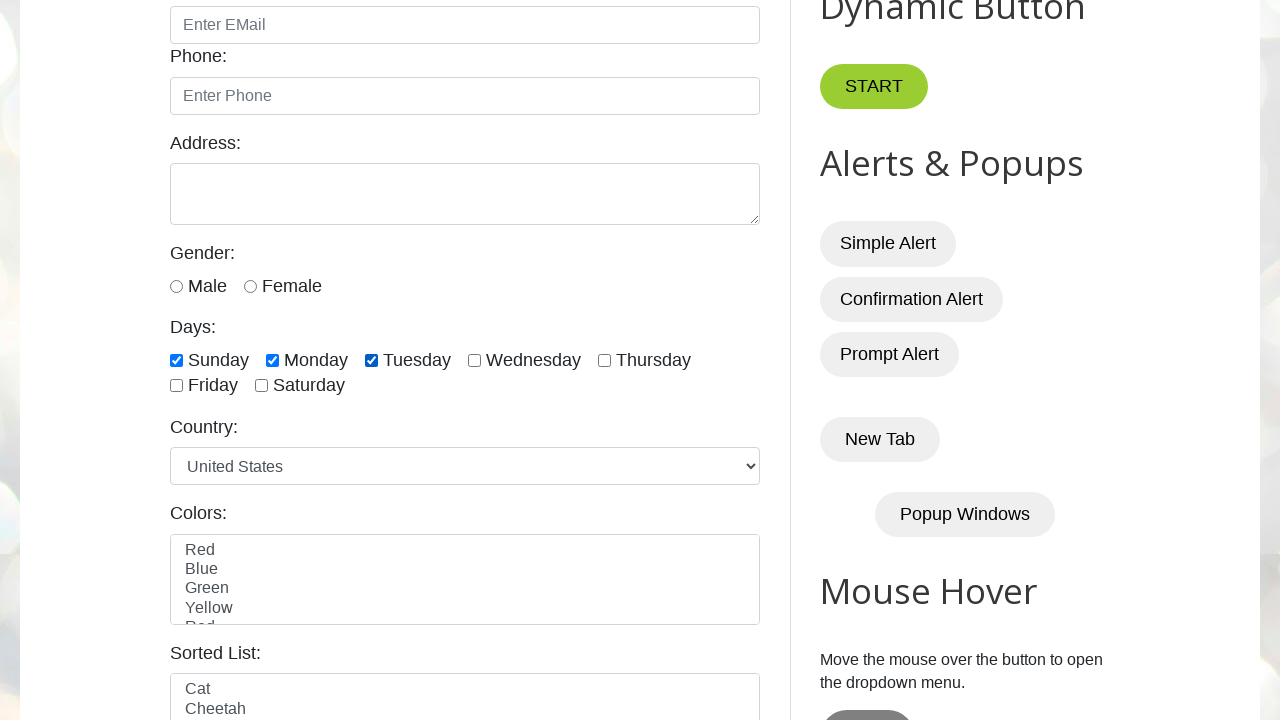

Unchecked checkbox 1 at (176, 360) on input.form-check-input[type='checkbox'] >> nth=0
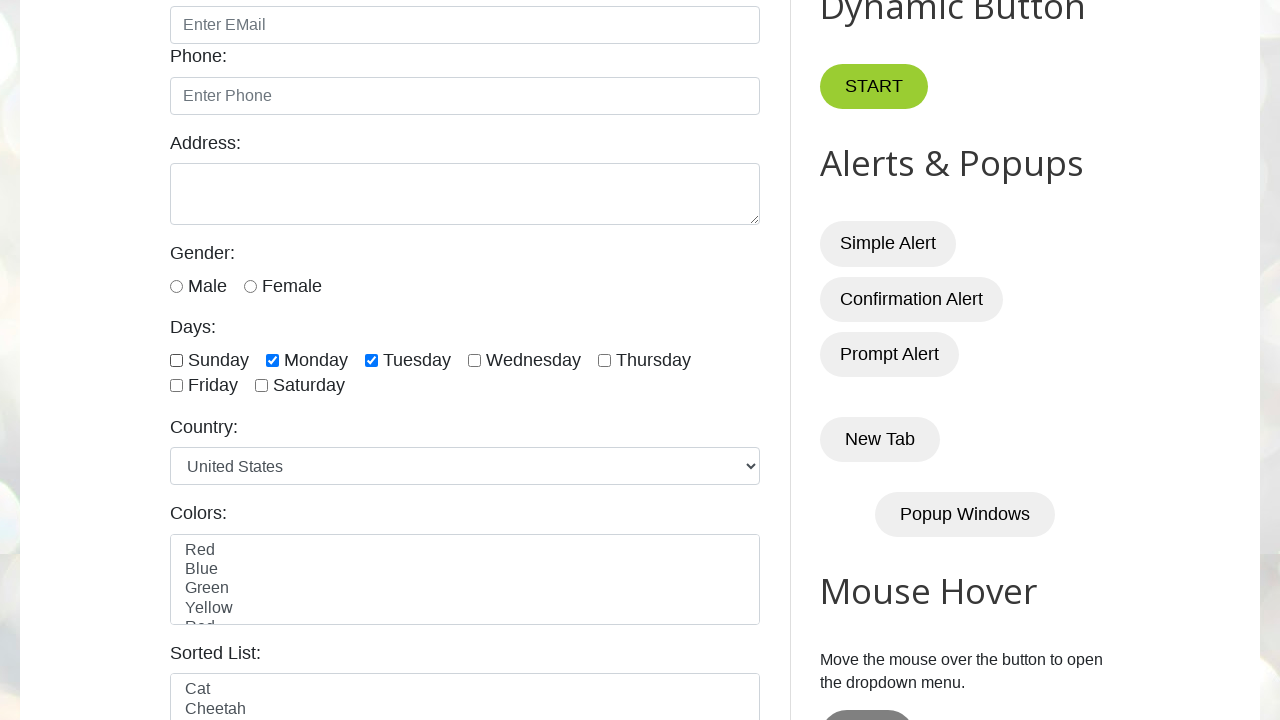

Unchecked checkbox 2 at (272, 360) on input.form-check-input[type='checkbox'] >> nth=1
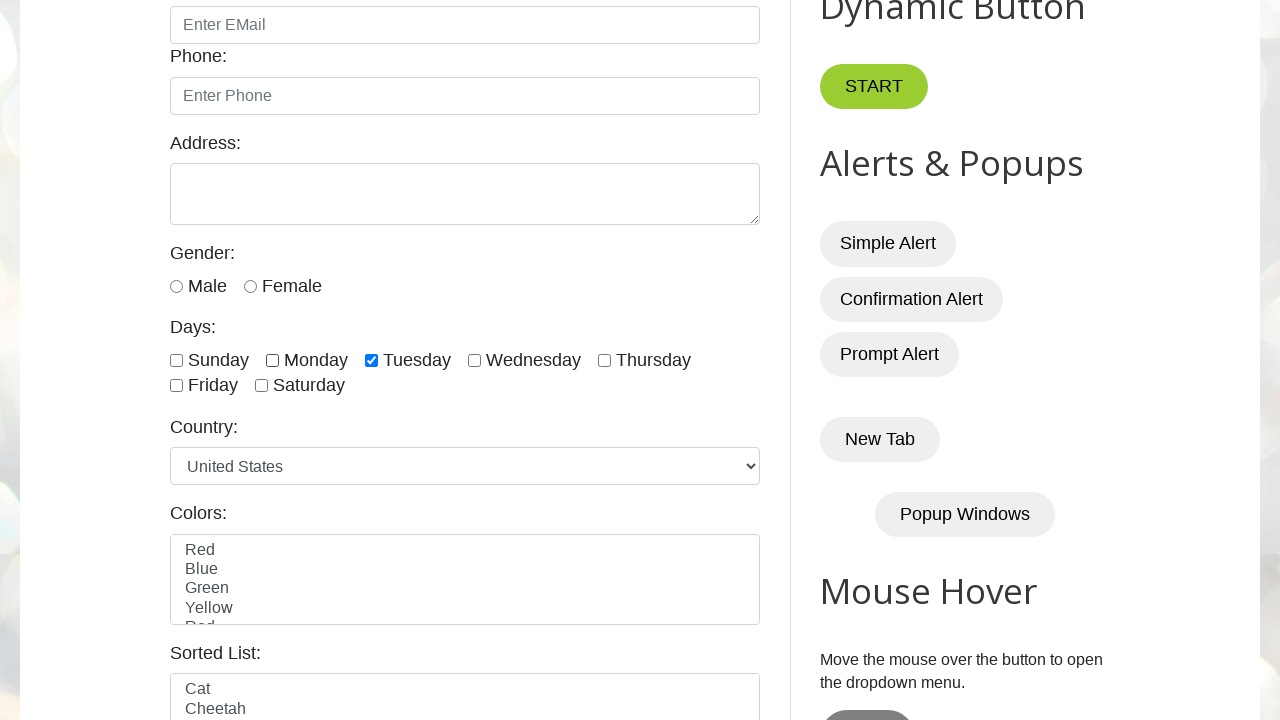

Unchecked checkbox 3 at (372, 360) on input.form-check-input[type='checkbox'] >> nth=2
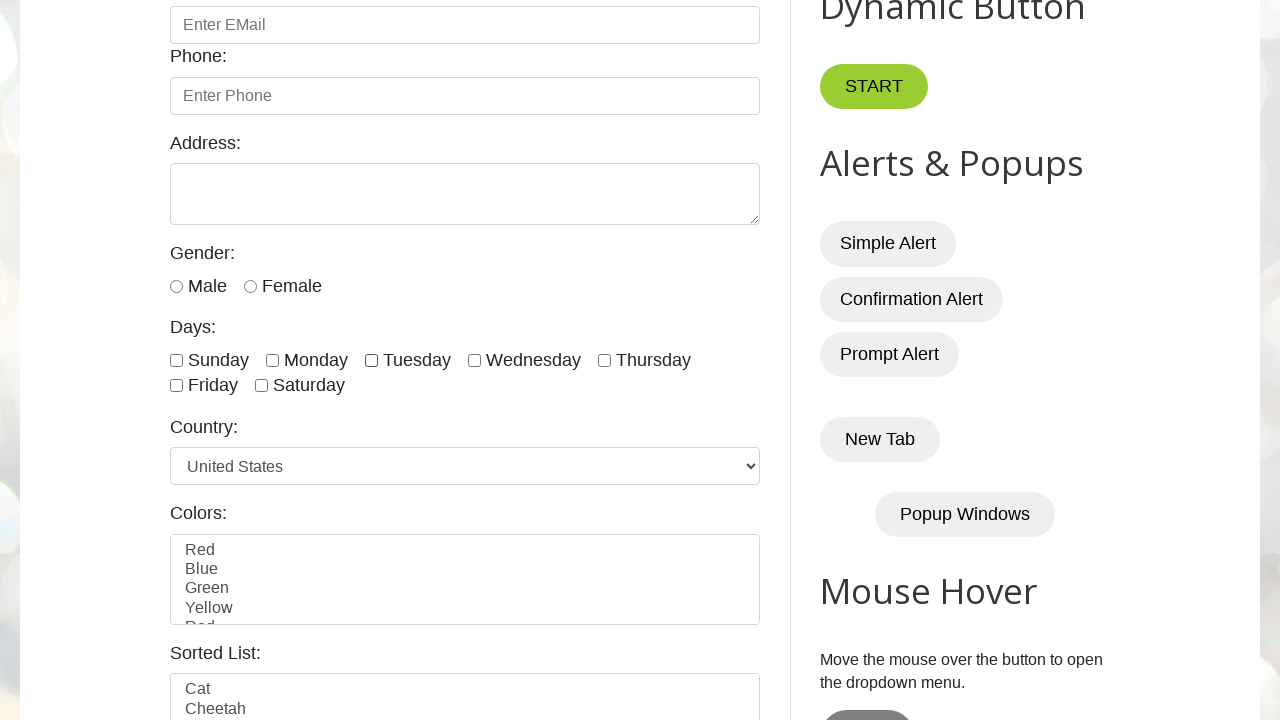

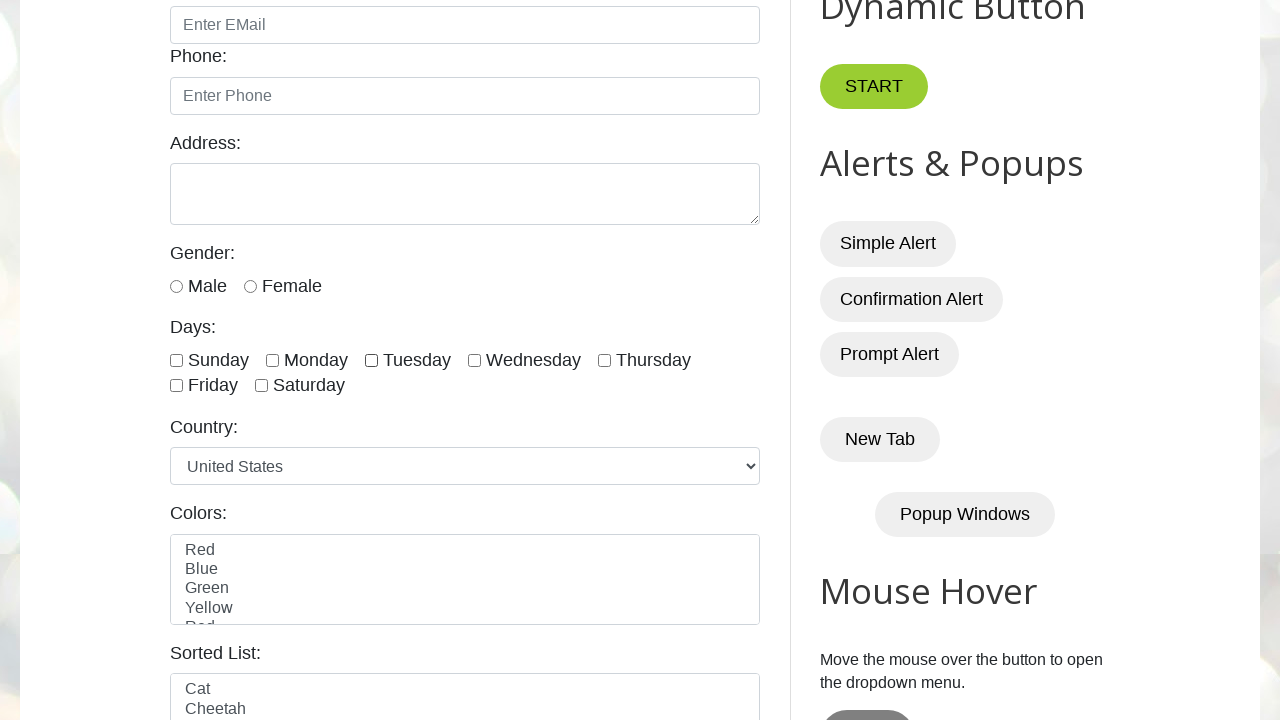